Tests handling a JavaScript alert dialog by clicking a button to trigger the alert and accepting it

Starting URL: https://formy-project.herokuapp.com/switch-window

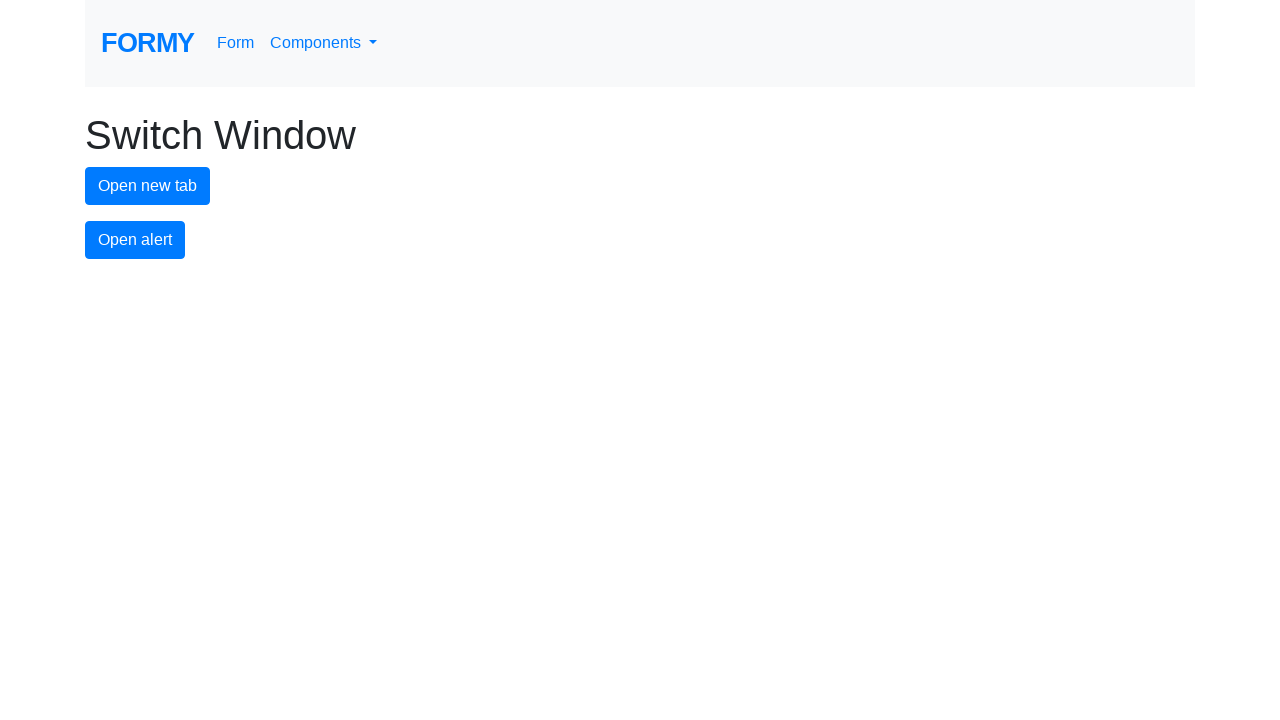

Set up dialog handler to accept alerts
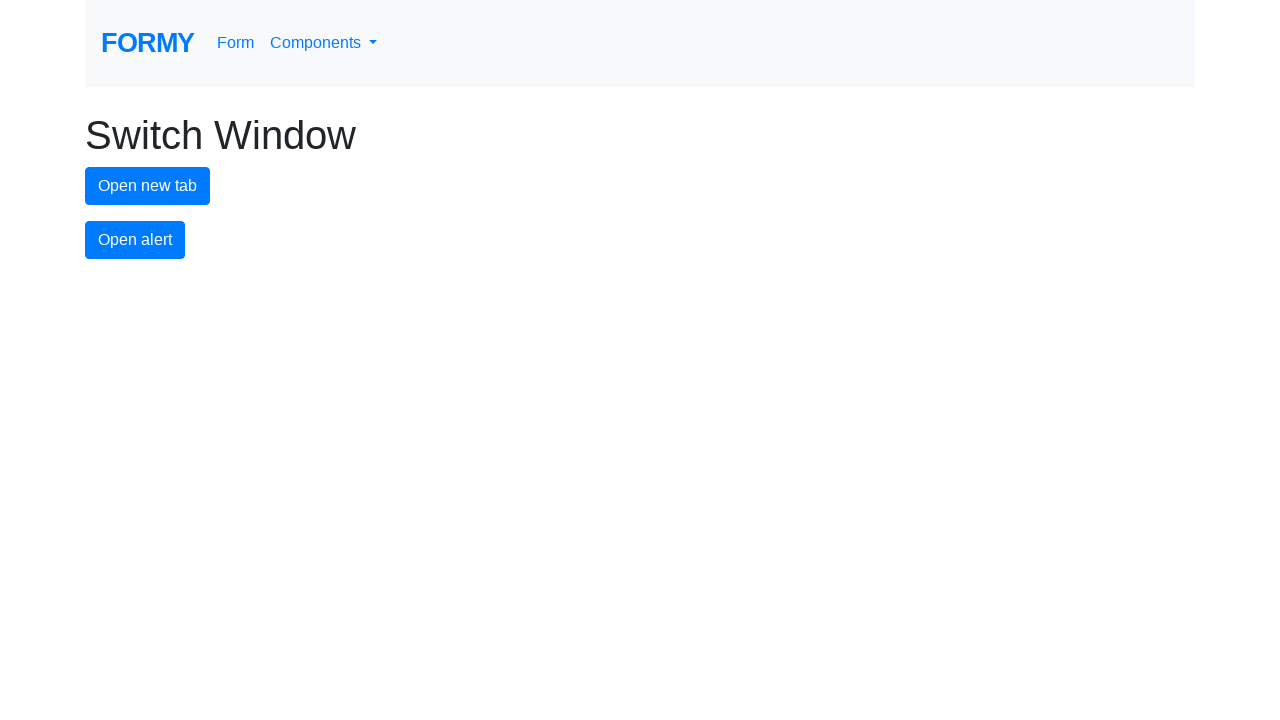

Clicked alert button to trigger JavaScript alert at (135, 240) on #alert-button
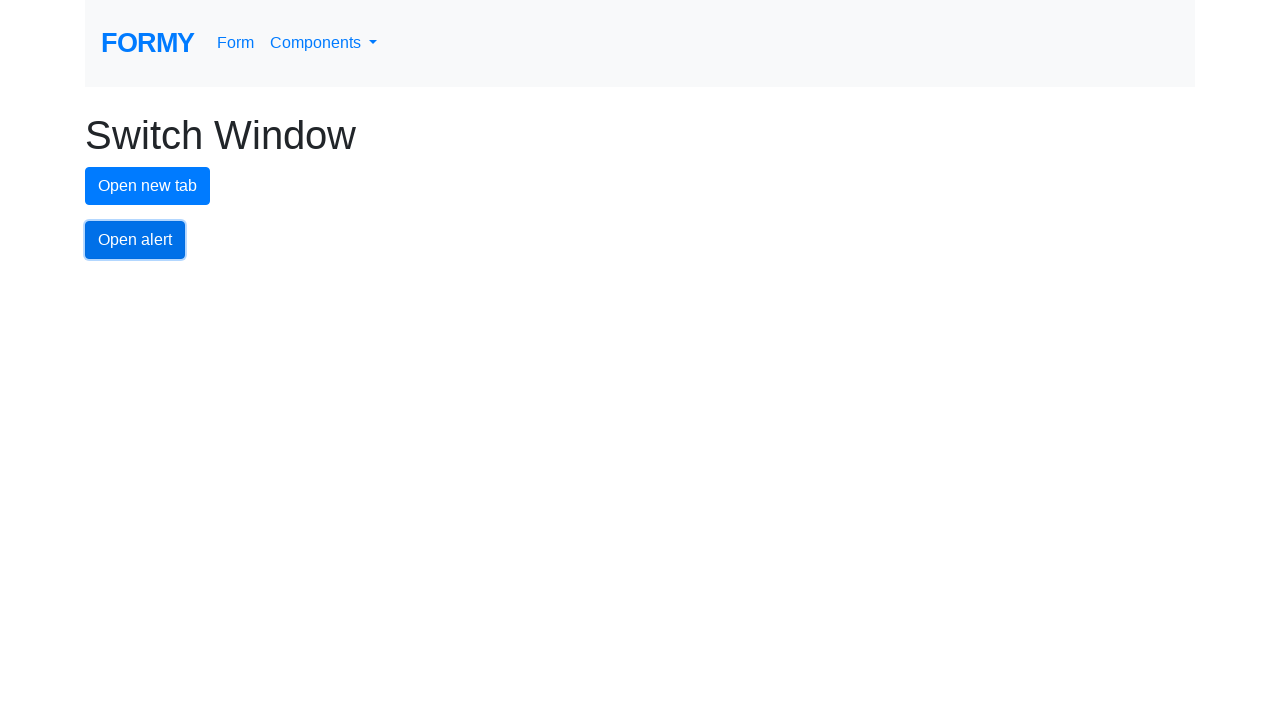

Waited 500ms for alert dialog to be handled
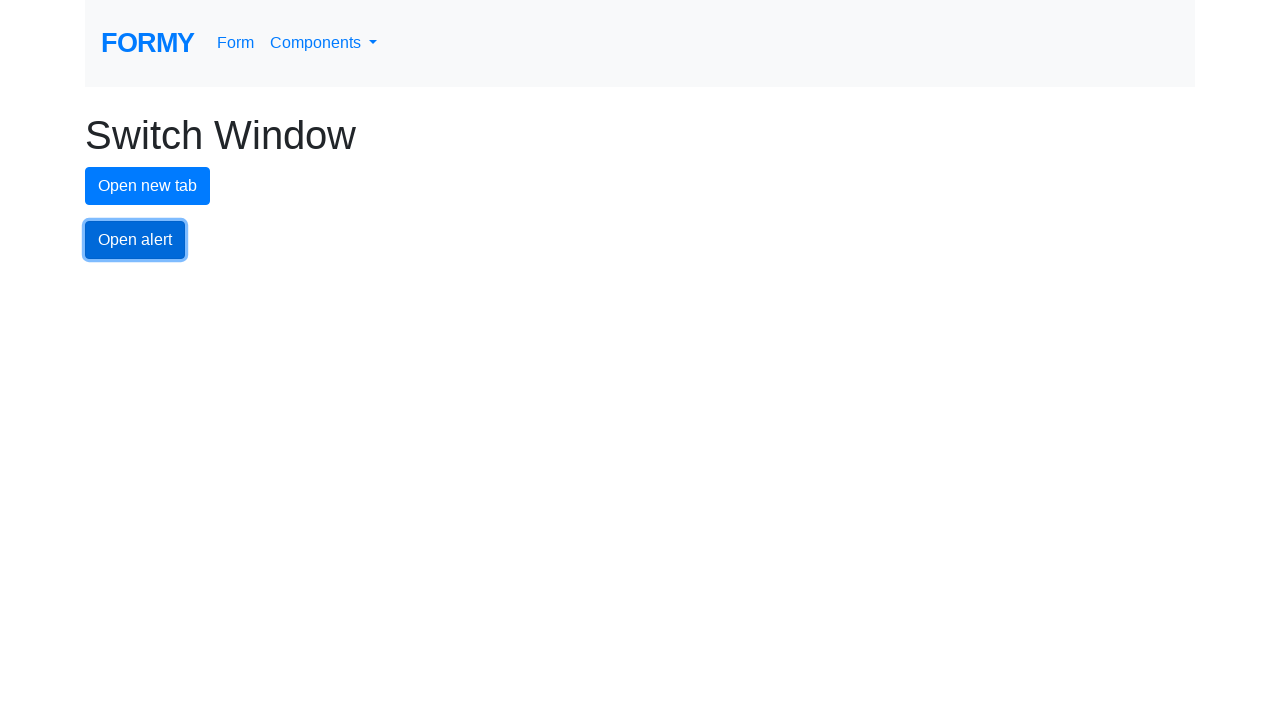

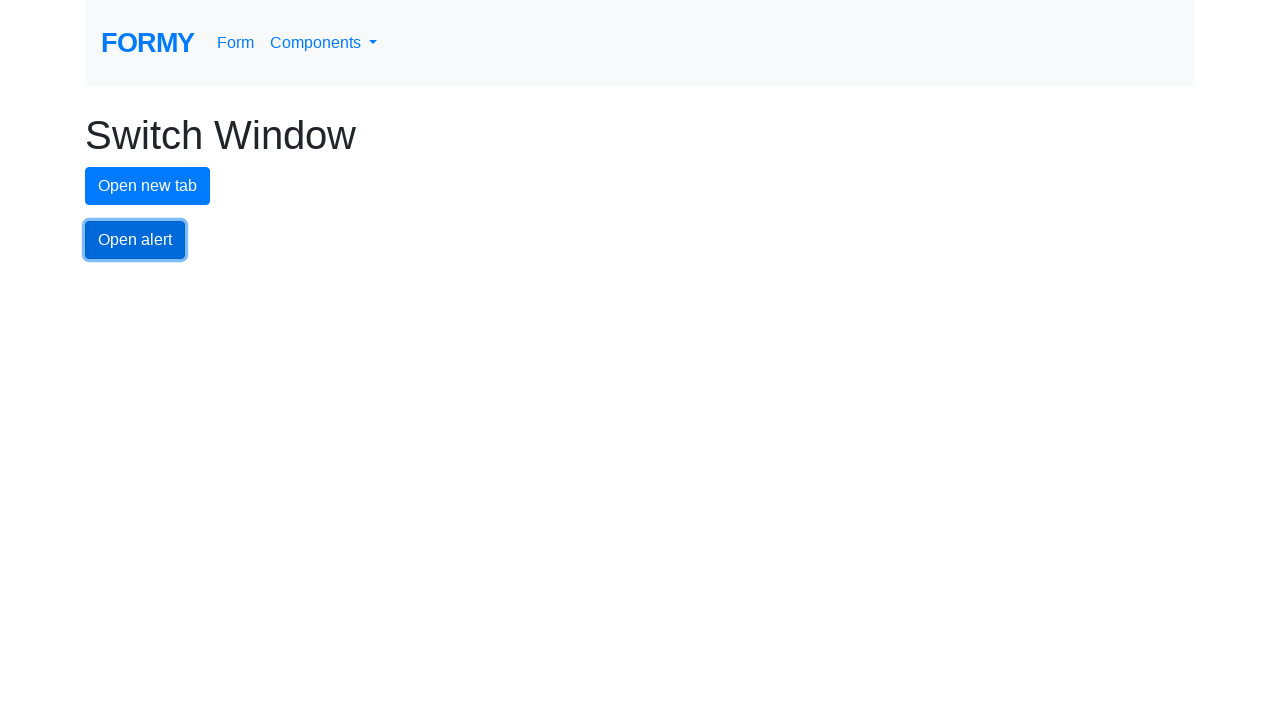